Tests marking all todo items as completed using the toggle-all checkbox

Starting URL: https://demo.playwright.dev/todomvc

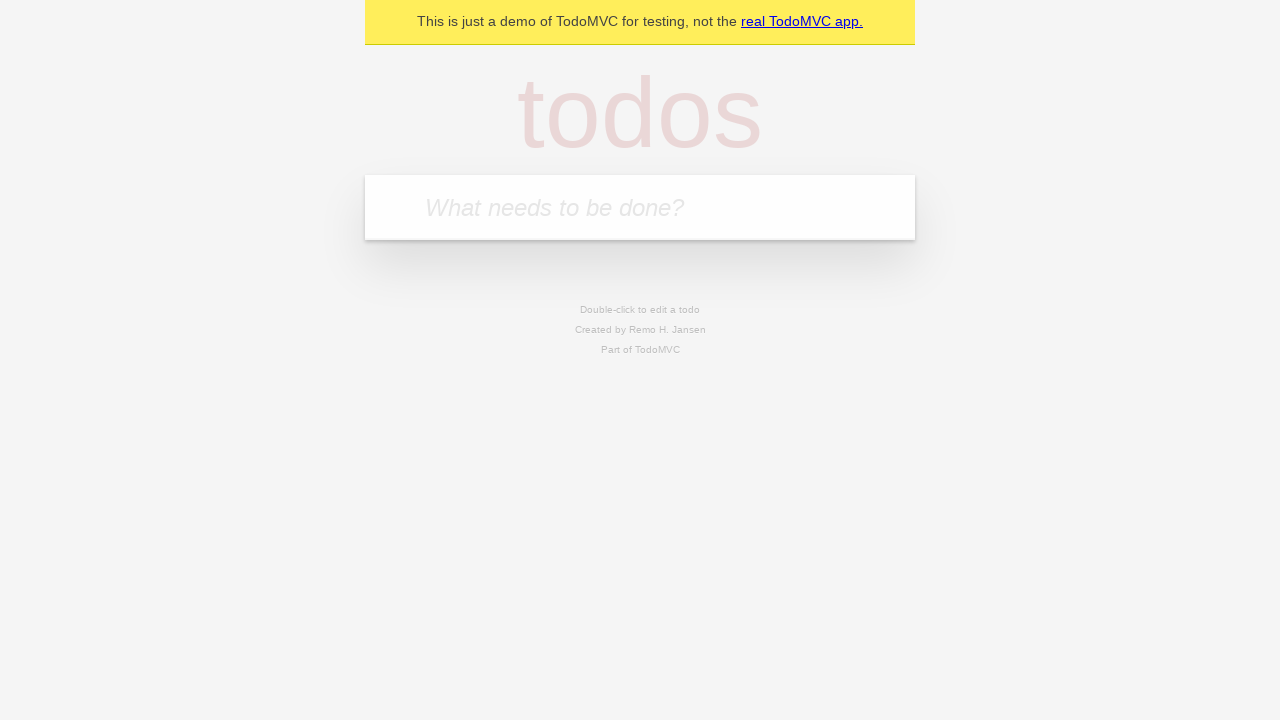

Filled new todo input with 'buy some cheese' on .new-todo
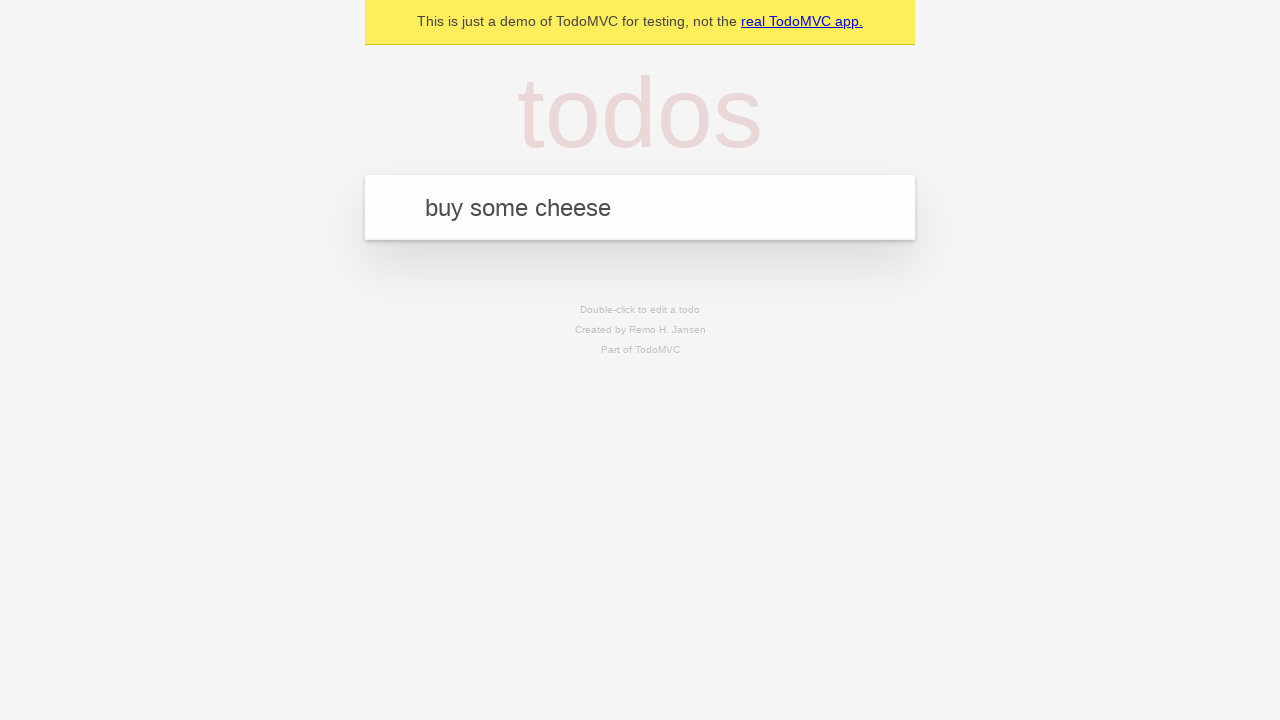

Pressed Enter to create first todo item on .new-todo
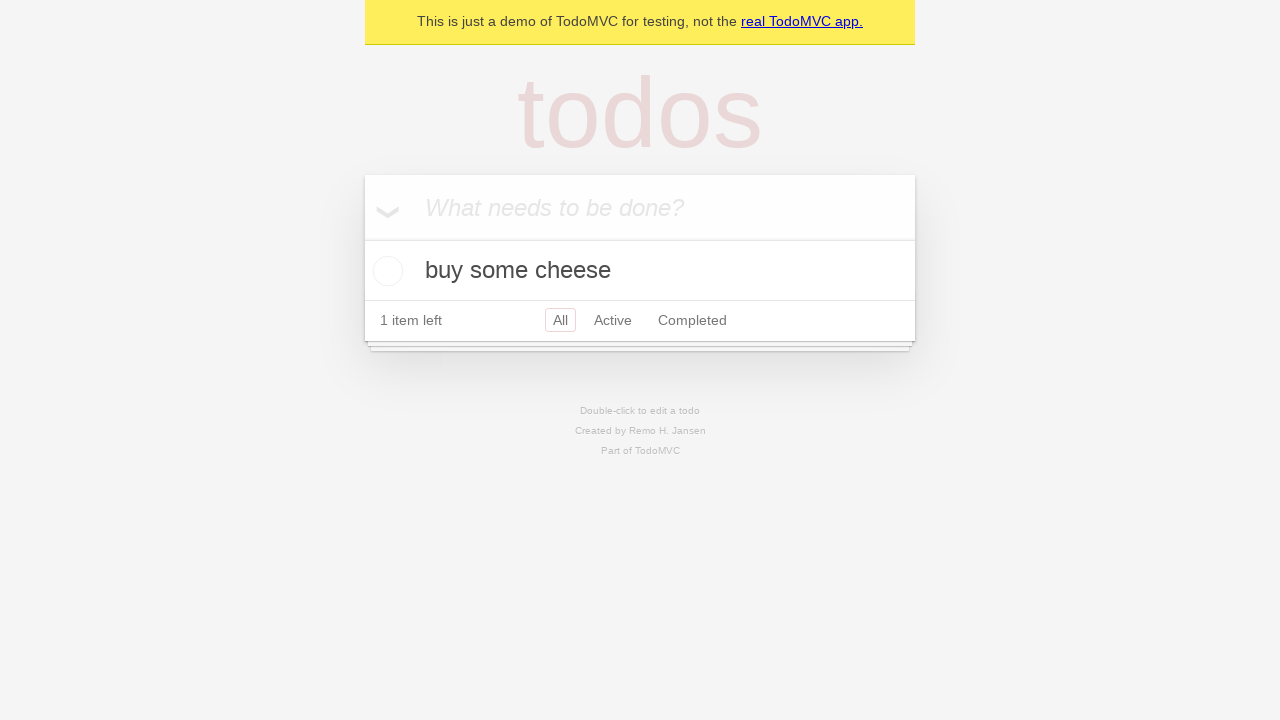

Filled new todo input with 'feed the cat' on .new-todo
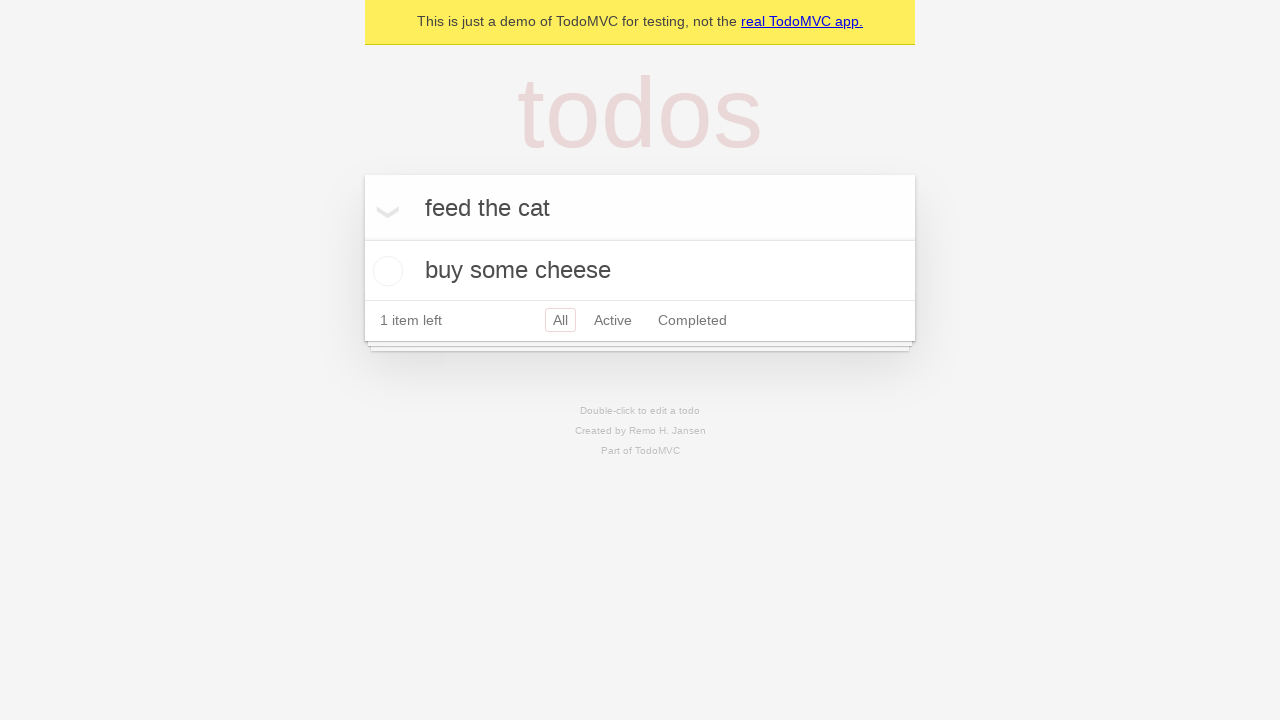

Pressed Enter to create second todo item on .new-todo
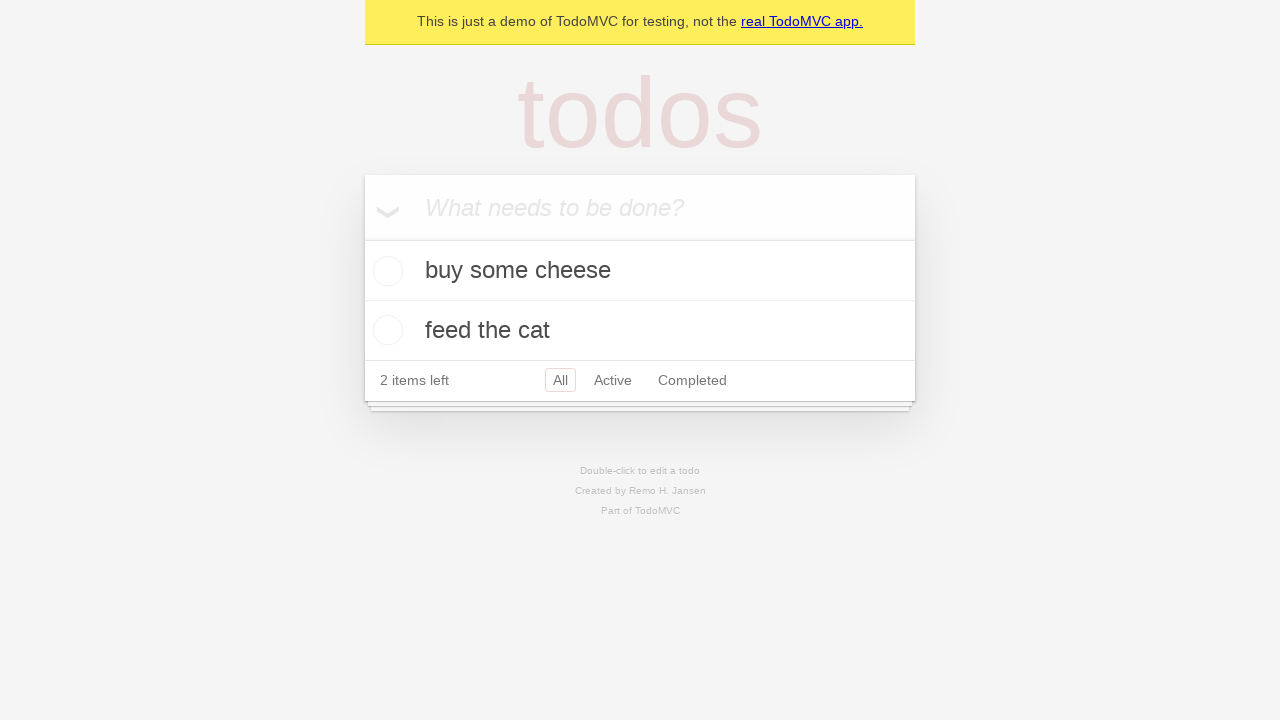

Filled new todo input with 'book a doctors appointment' on .new-todo
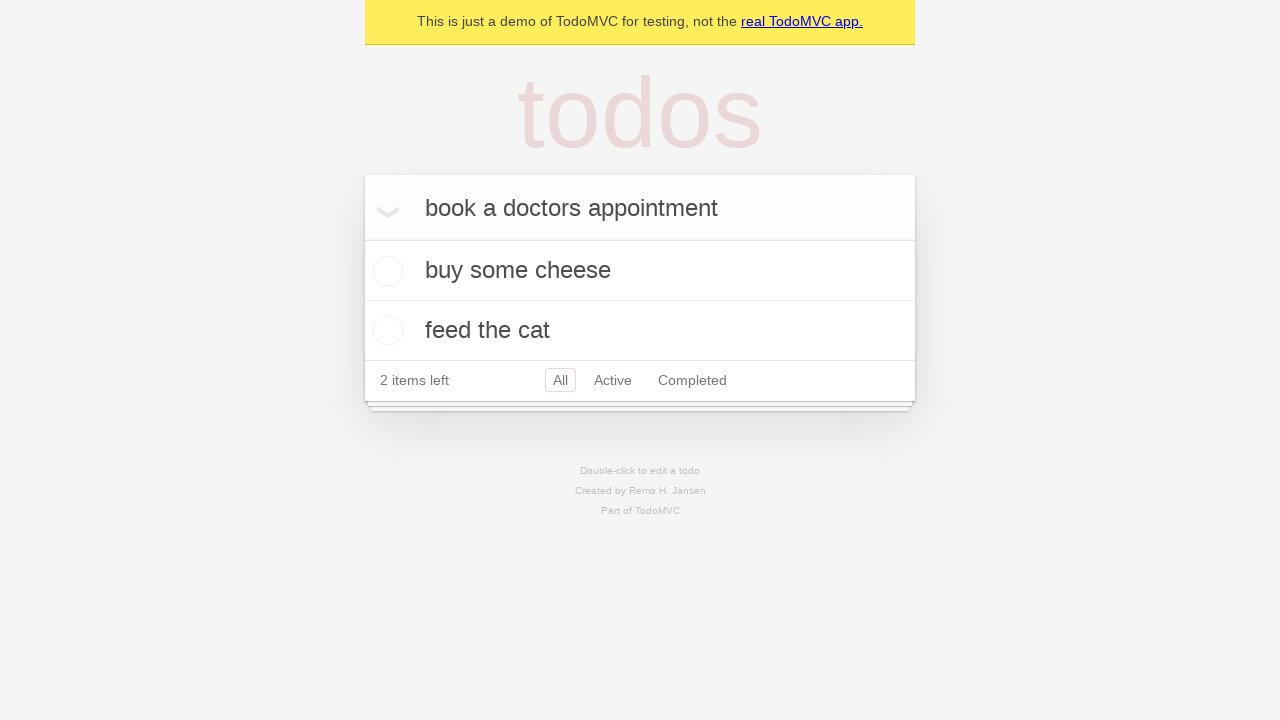

Pressed Enter to create third todo item on .new-todo
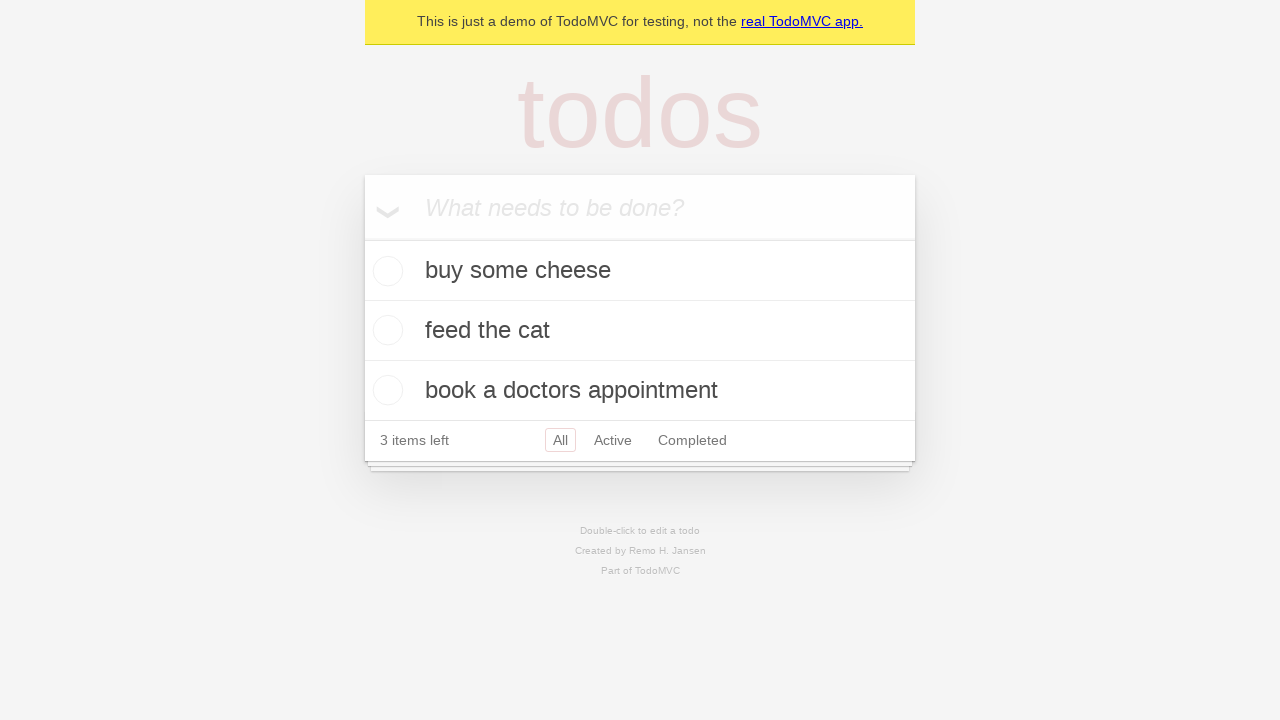

Checked the toggle-all checkbox to mark all items as completed at (362, 238) on .toggle-all
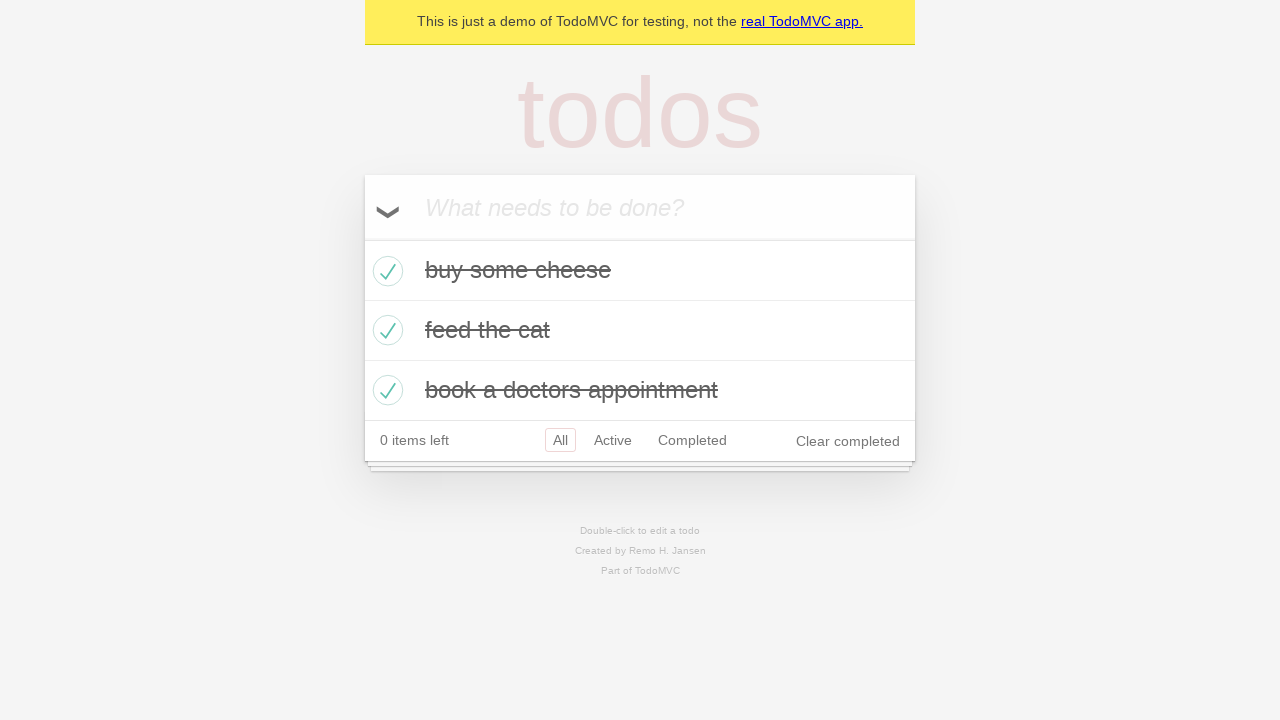

Verified that all todo items are marked as completed
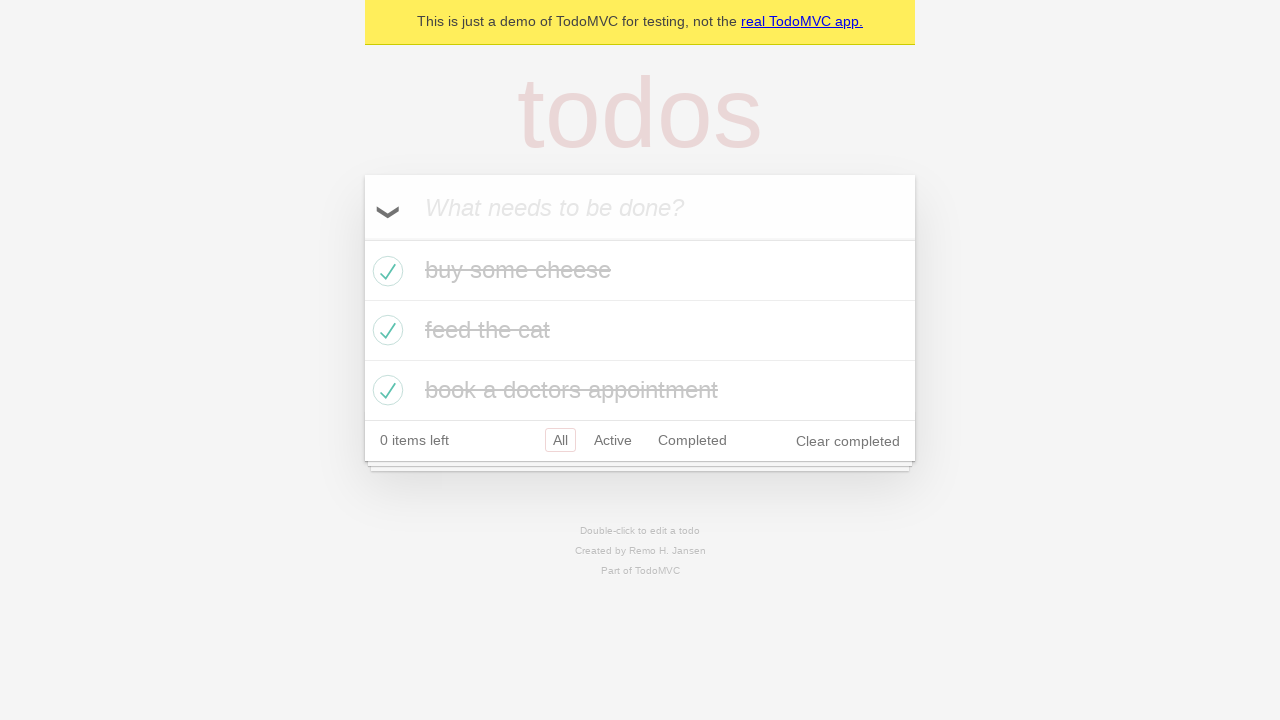

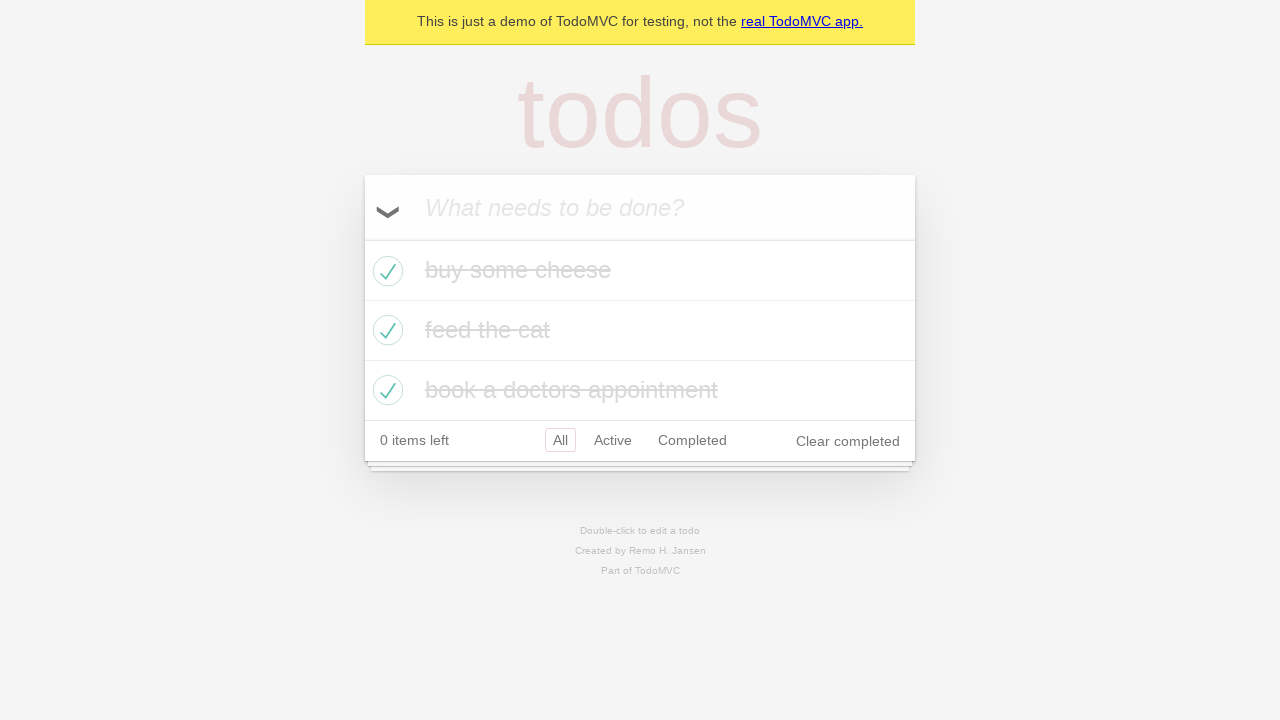